Tests dropdown selection using the select_option method to choose "Option 1" by visible text

Starting URL: https://the-internet.herokuapp.com/dropdown

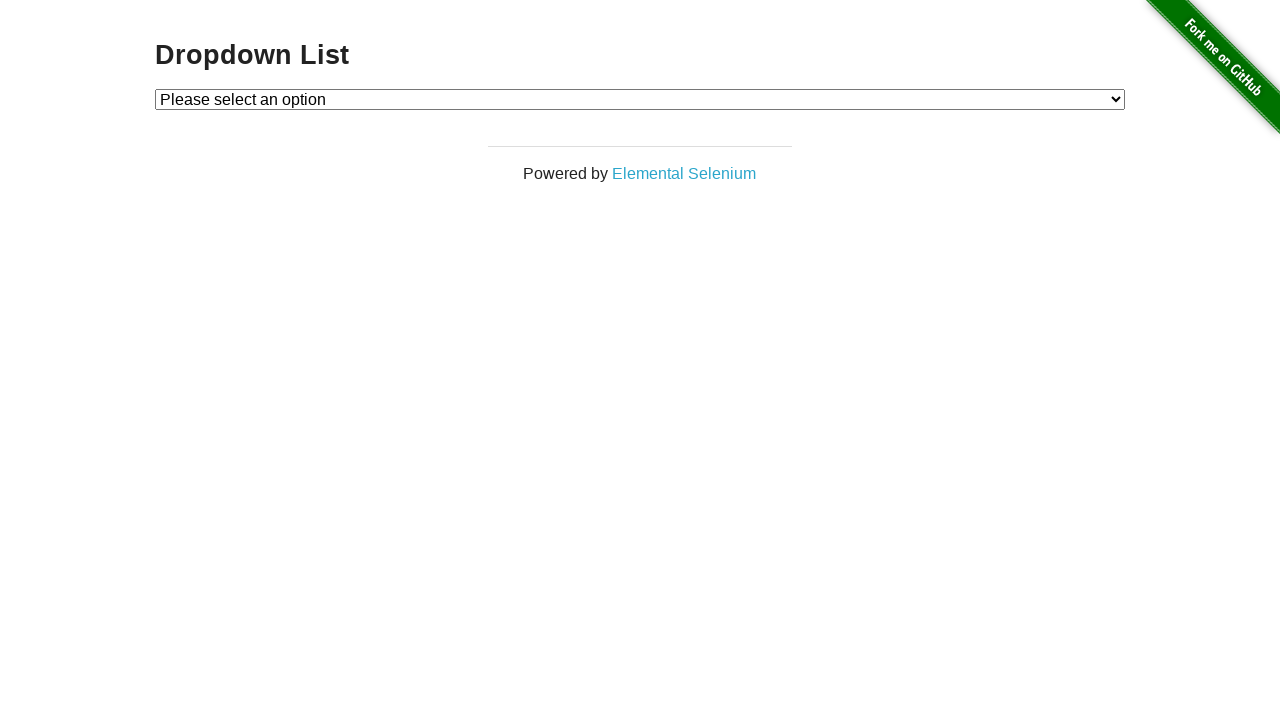

Selected 'Option 1' from dropdown using select_option method on #dropdown
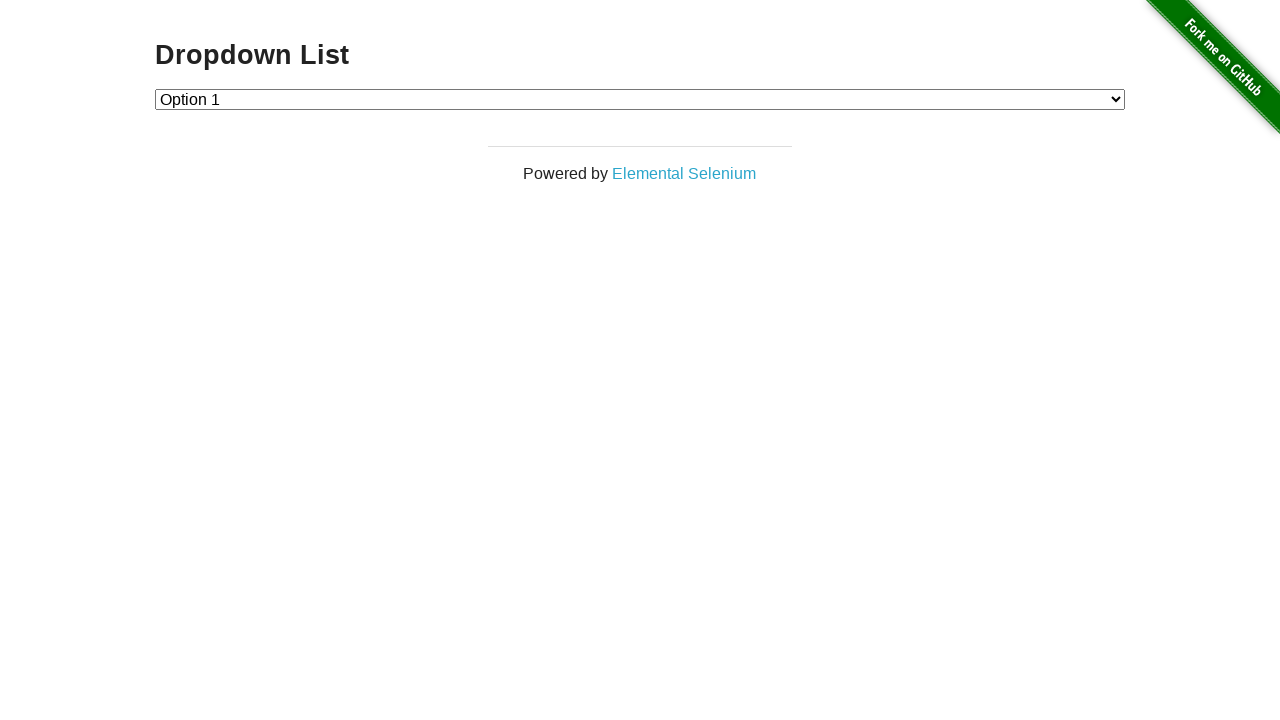

Retrieved selected option text content
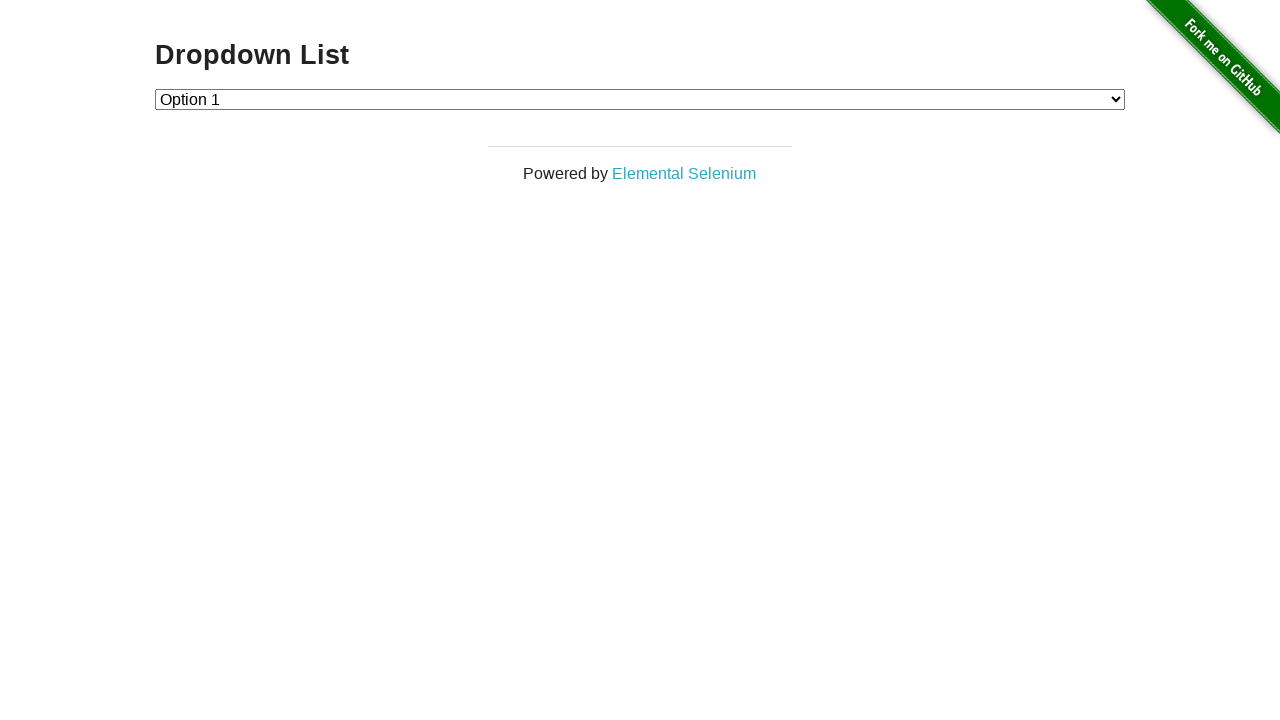

Verified that 'Option 1' is correctly selected in dropdown
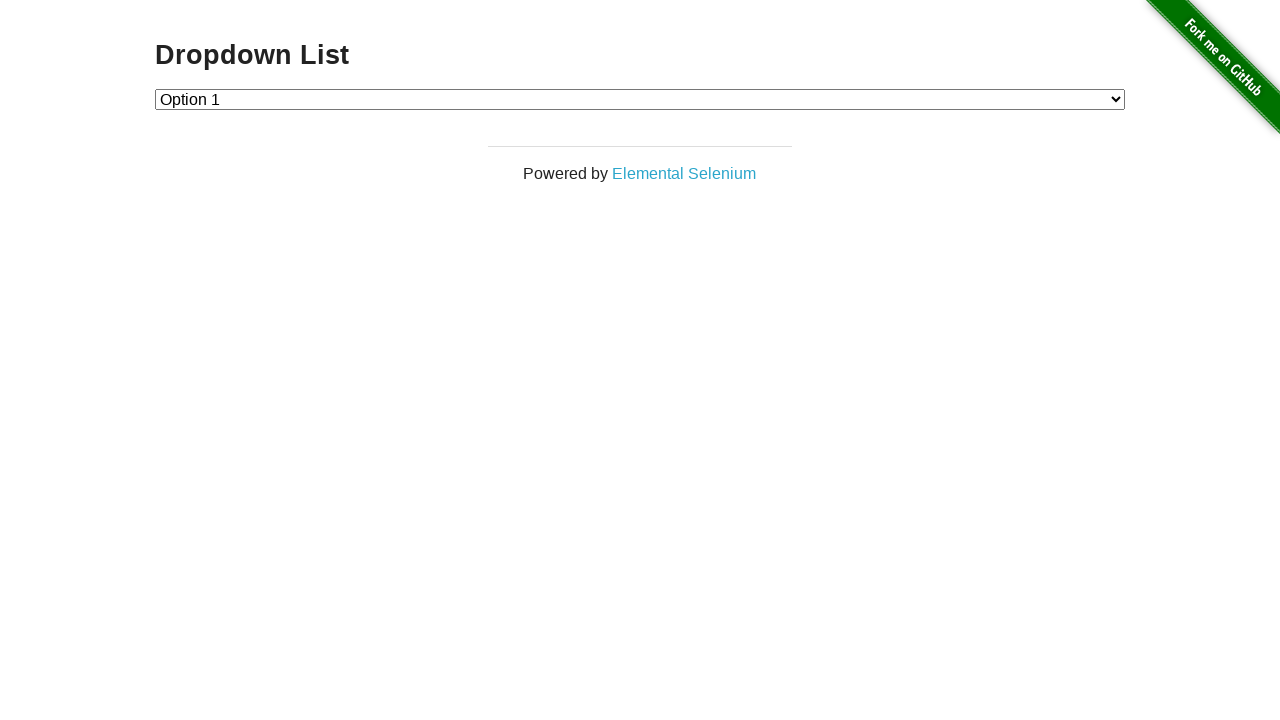

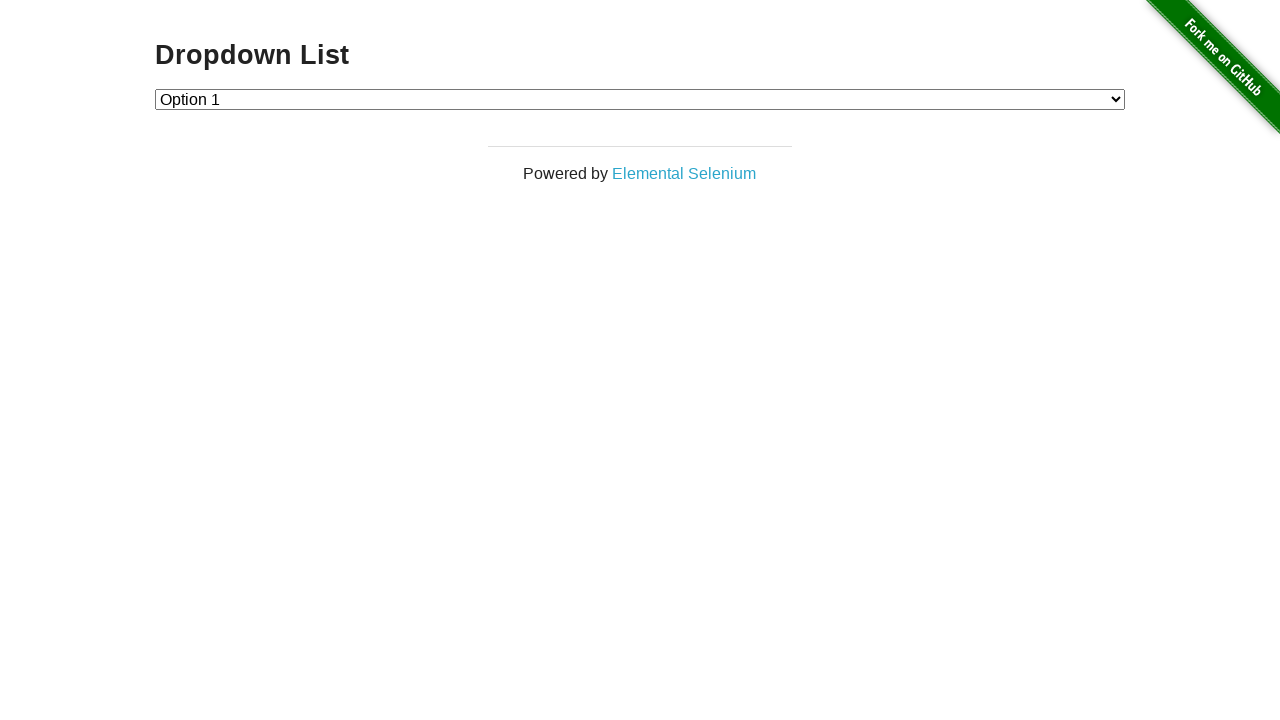